Tests clicking a button that triggers a confirm alert and dismissing (canceling) it

Starting URL: https://demoqa.com/alerts

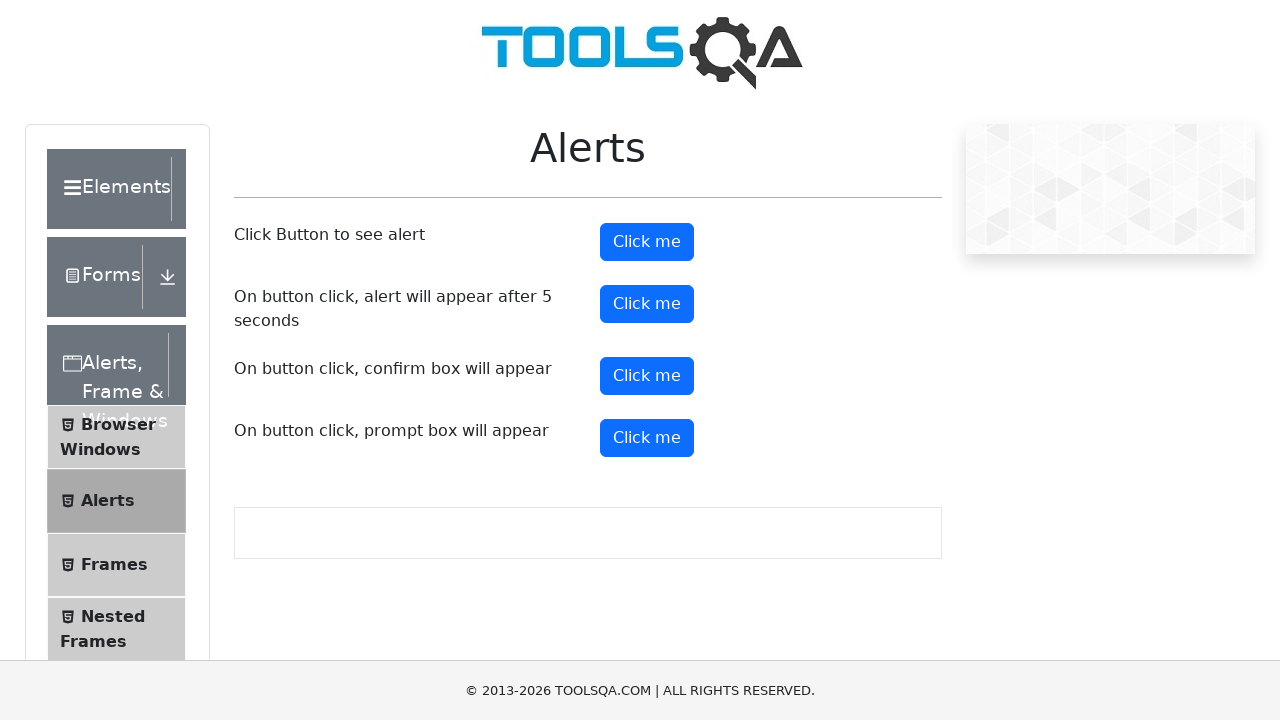

Set up dialog handler to dismiss (cancel) alerts
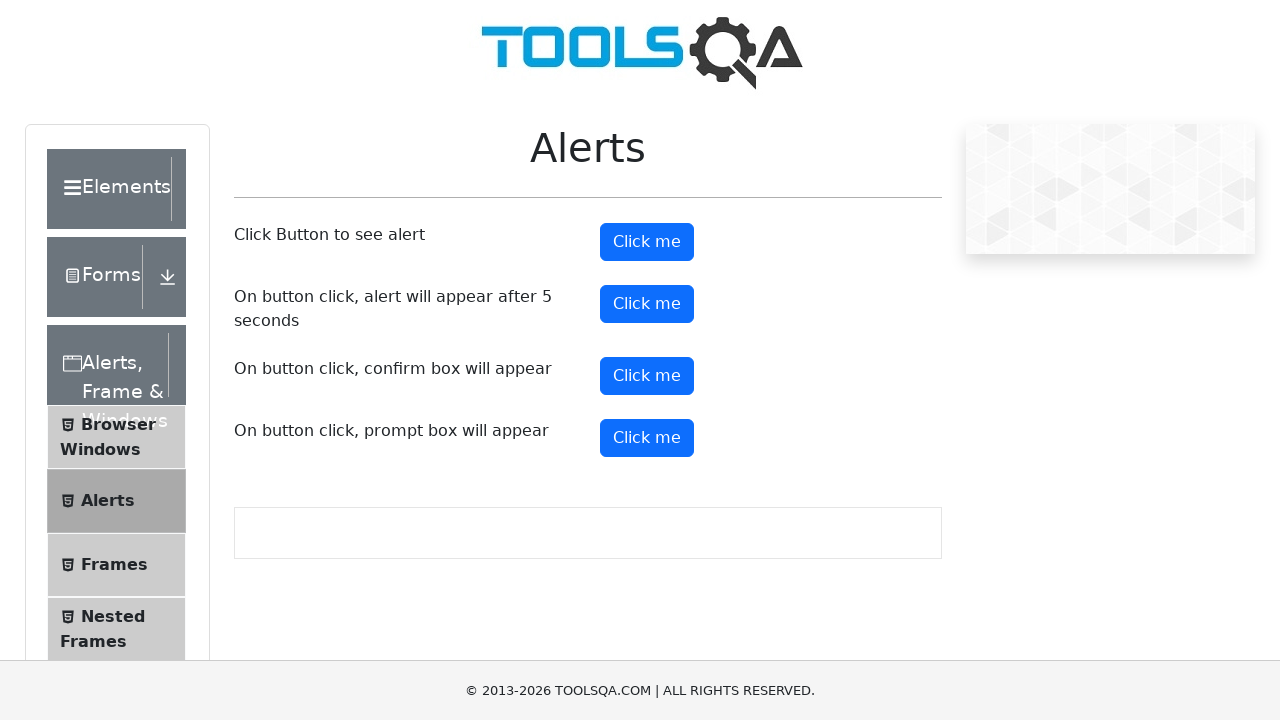

Clicked the confirm button to trigger the alert at (647, 376) on #confirmButton
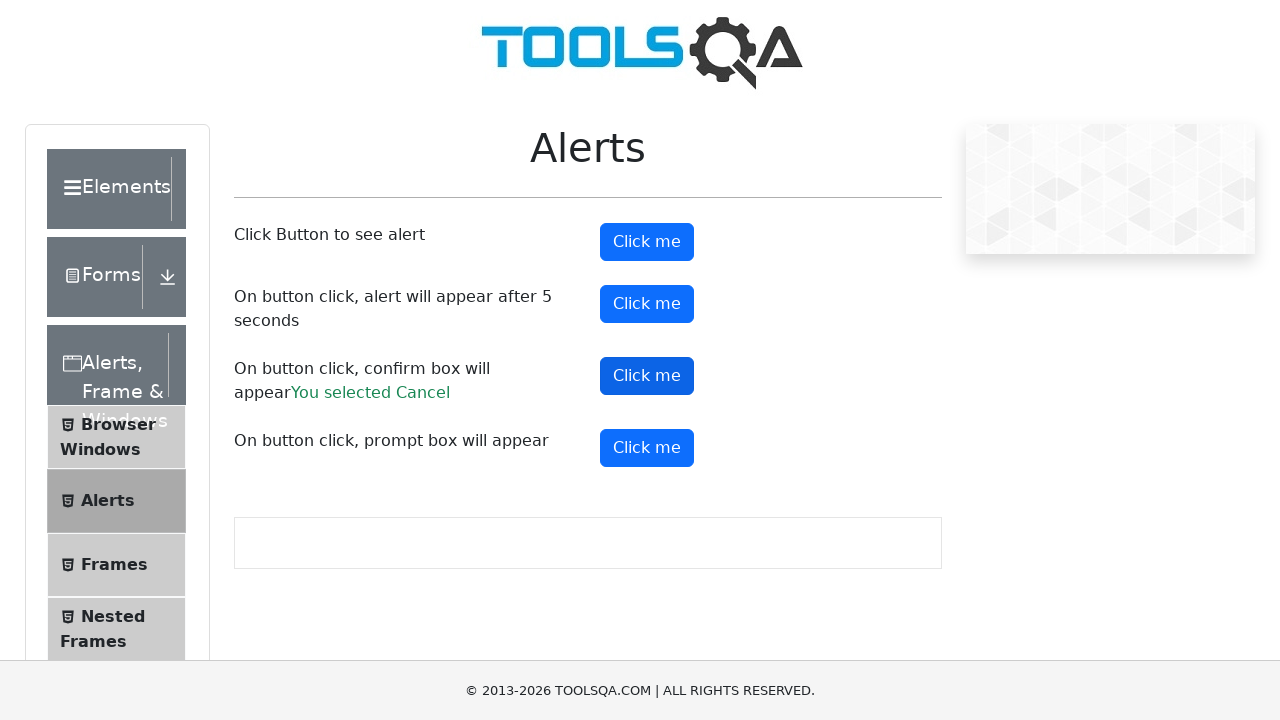

Alert was dismissed and waited for handling to complete
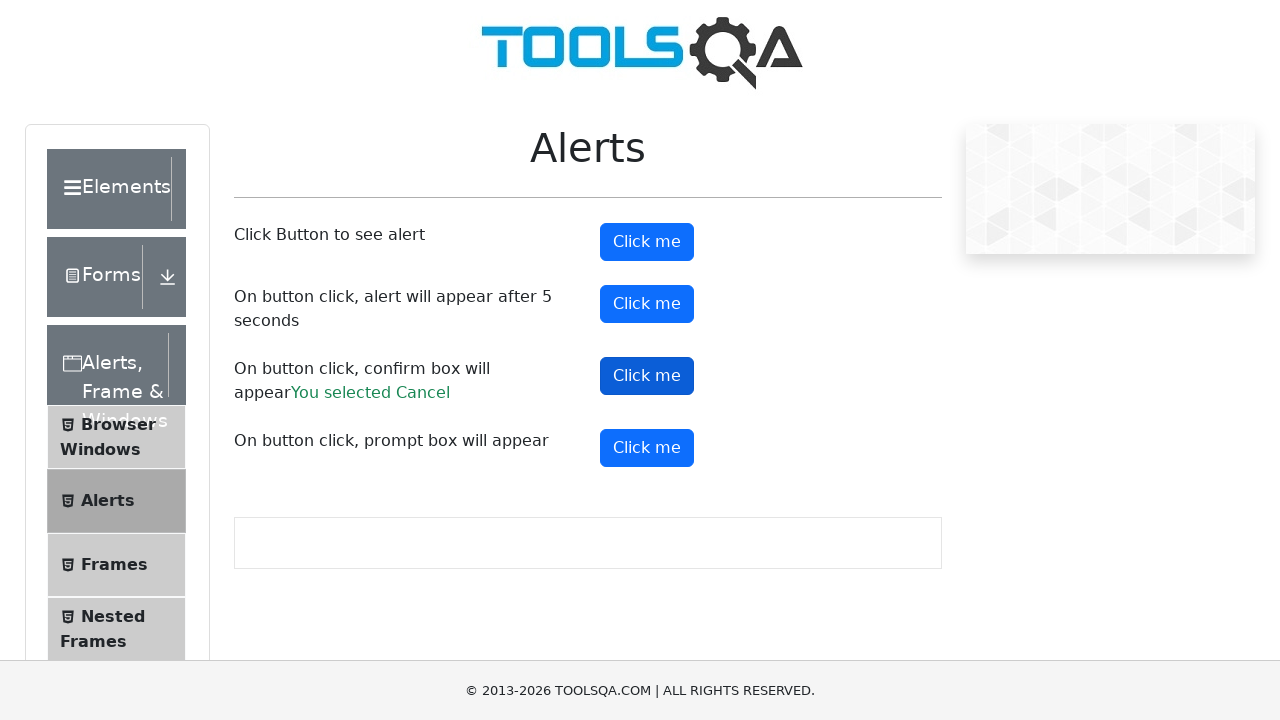

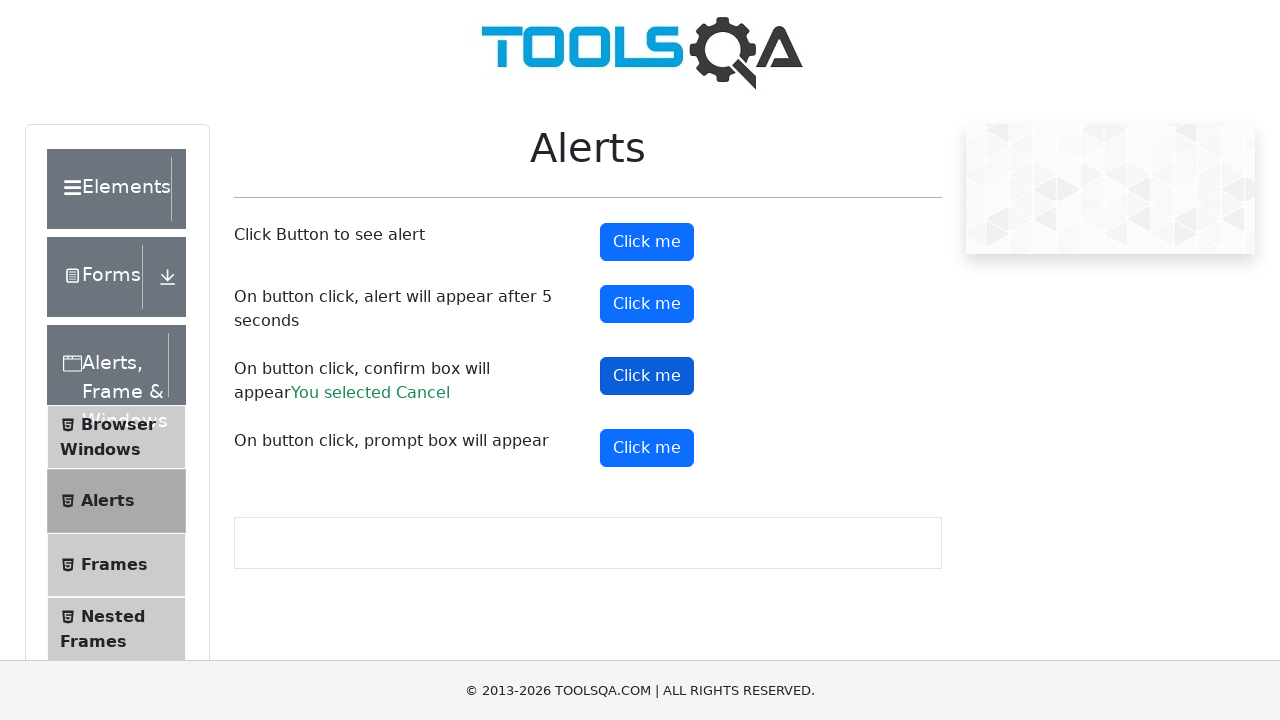